Tests registration form validation with username having prefix space, expecting "Prefix and postfix spaces are not allowed" error

Starting URL: https://anatoly-karpovich.github.io/demo-login-form/

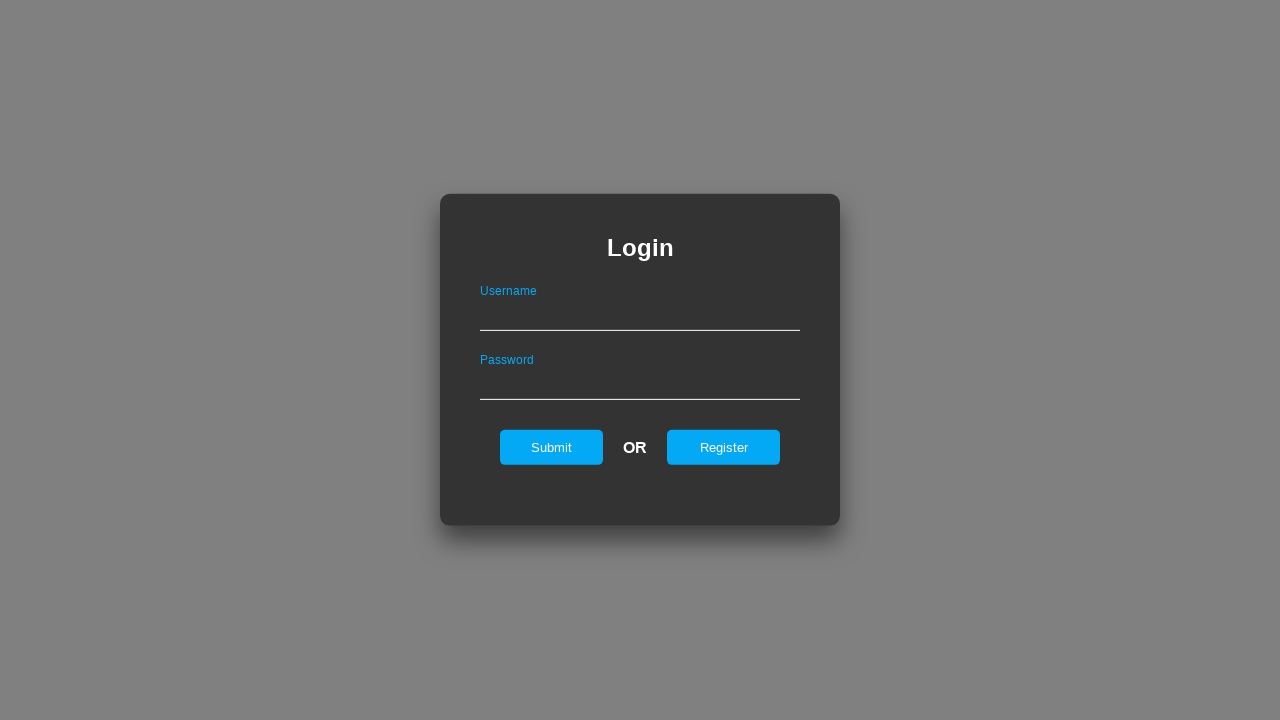

Waited for login form to be visible
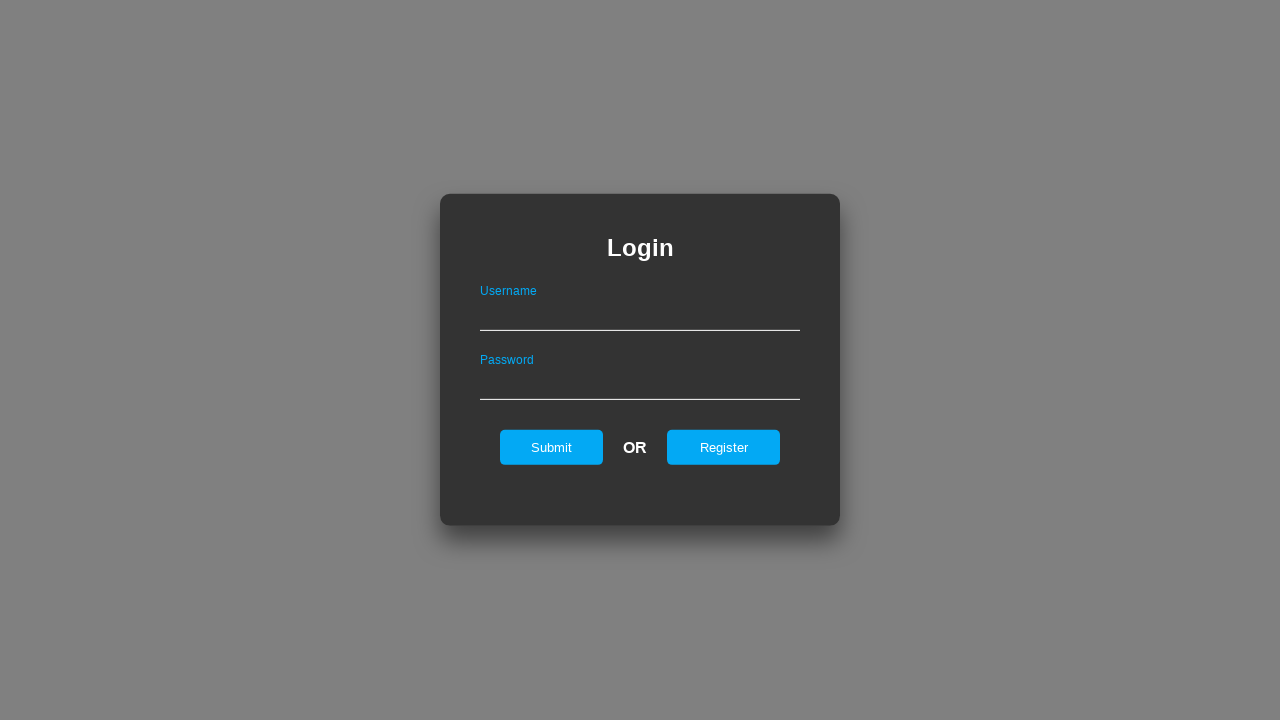

Clicked register button on login form at (724, 447) on #registerOnLogin
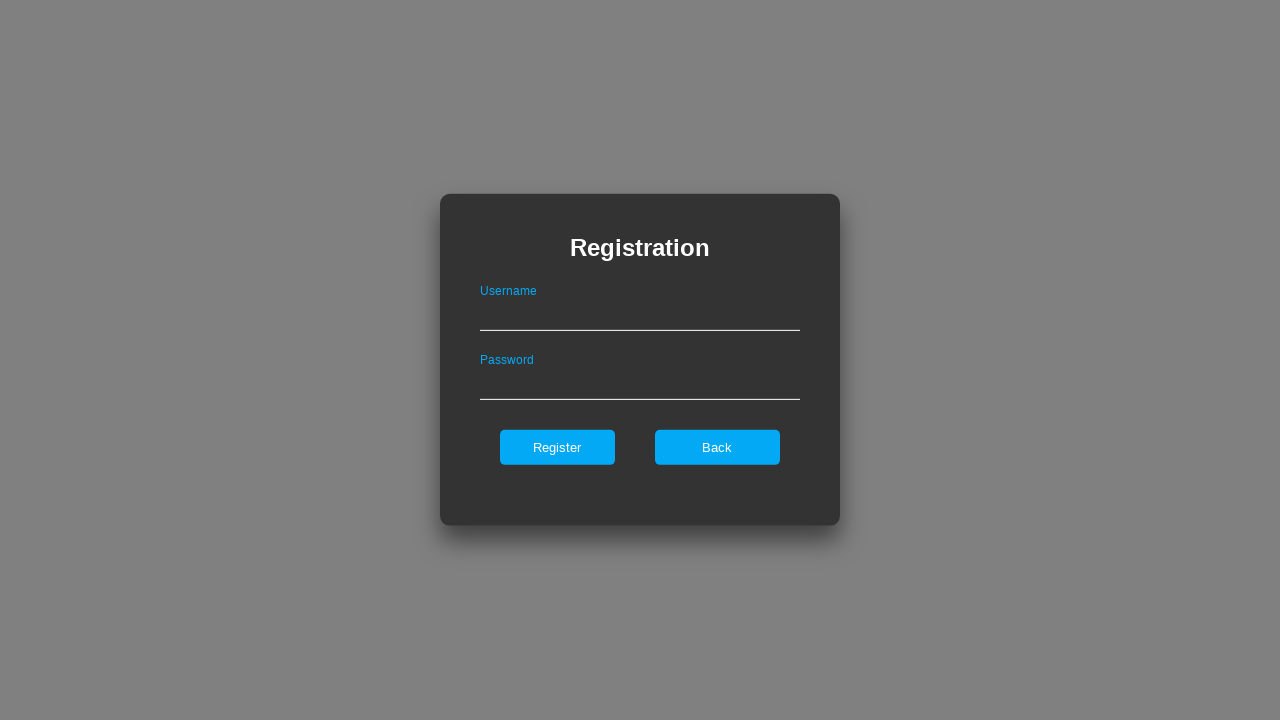

Waited for register form to be visible
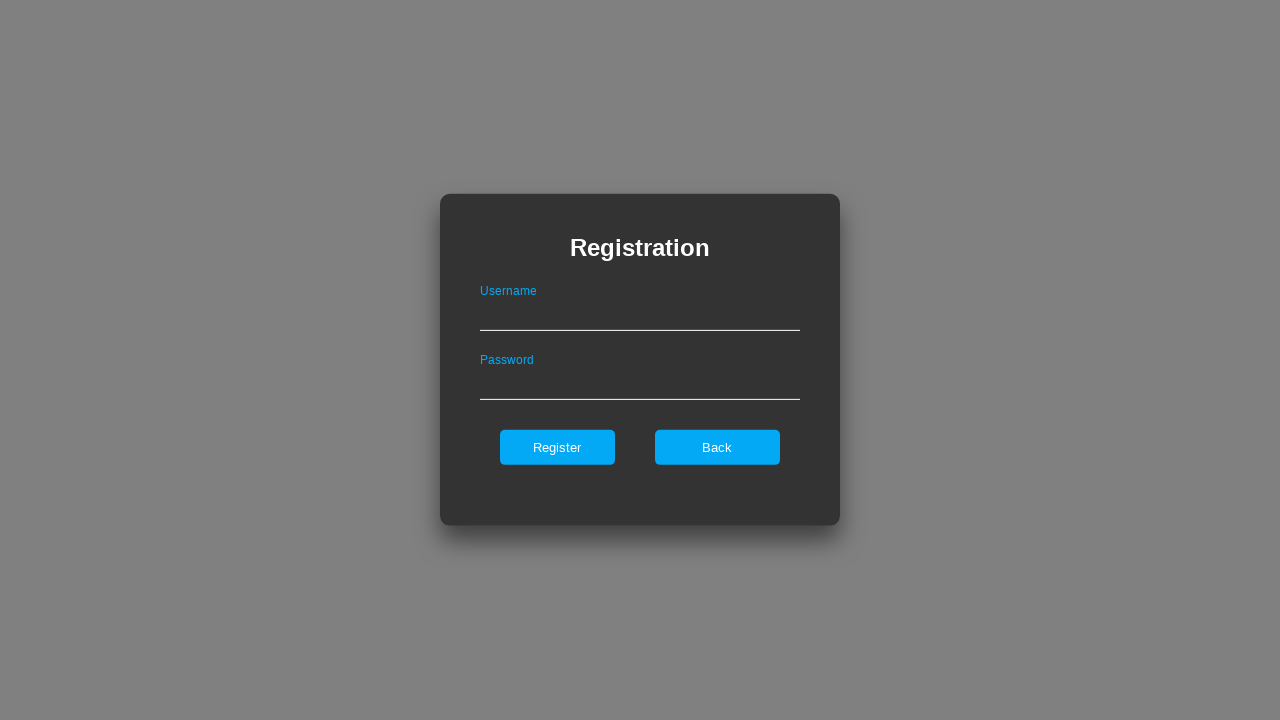

Filled username field with ' test@gmail.com' (prefix space) on #userNameOnRegister
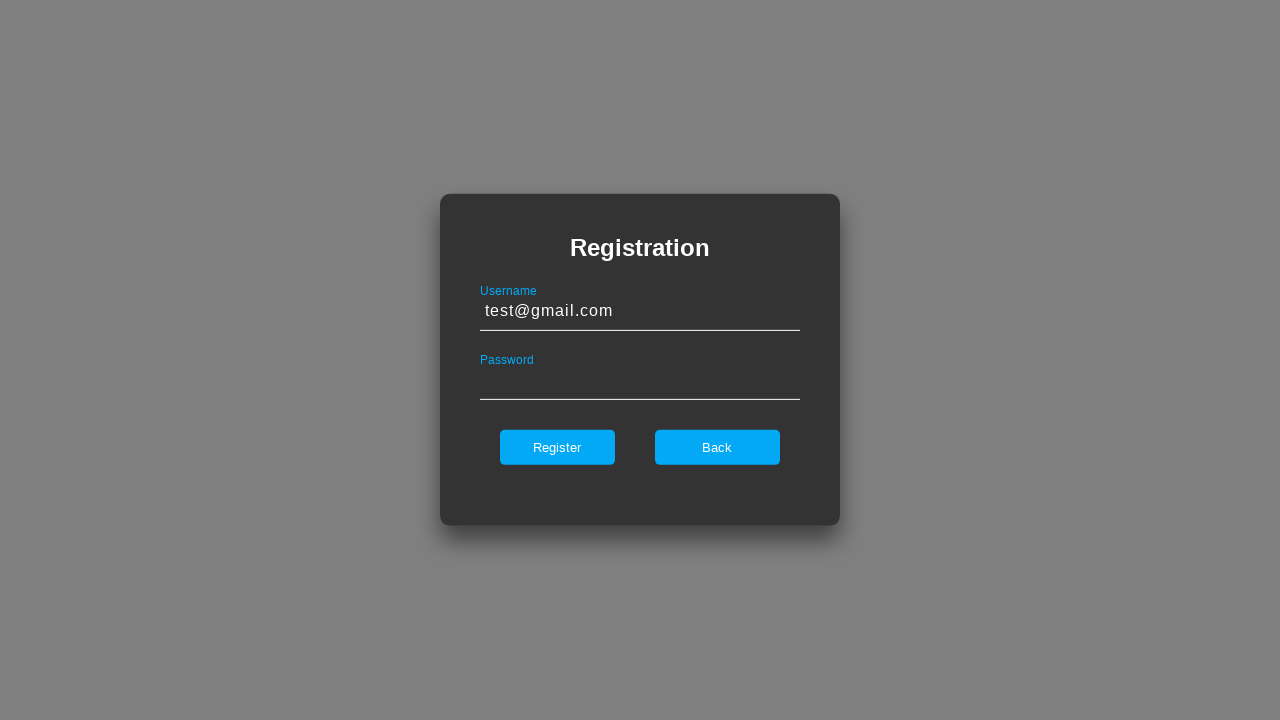

Filled password field with 'SecretPw123!@#' on #passwordOnRegister
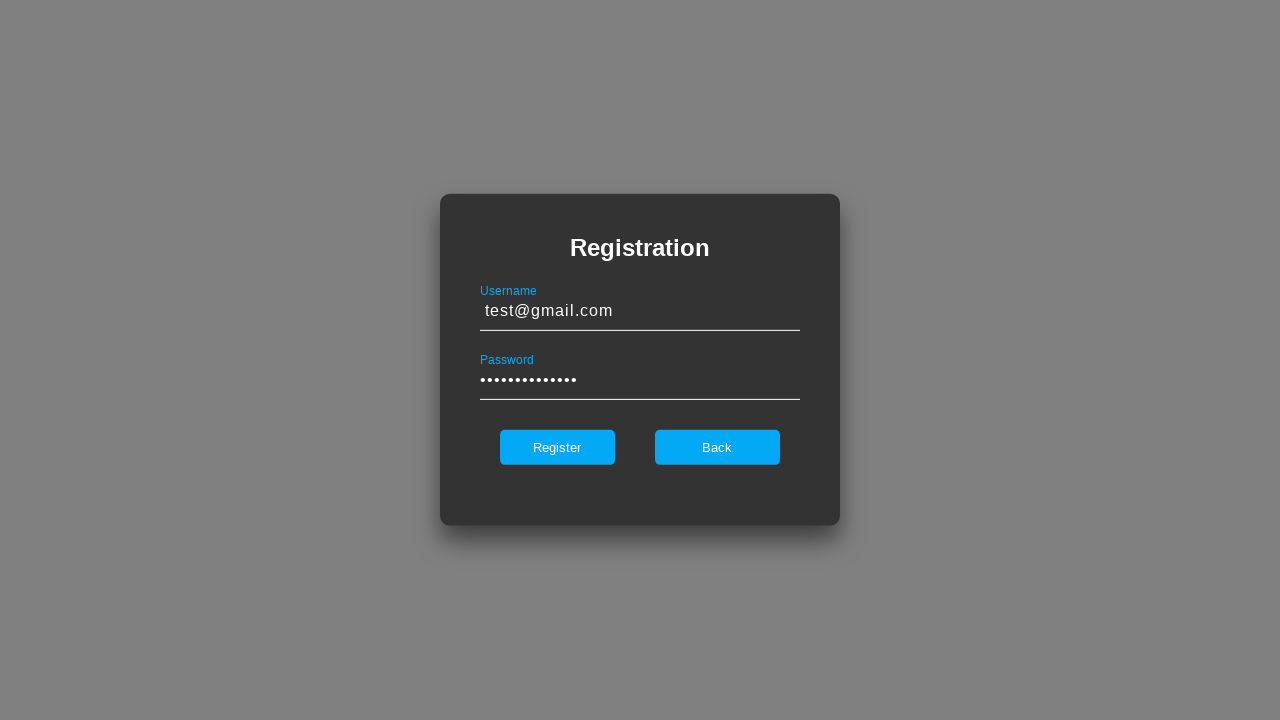

Clicked register button to submit form at (557, 447) on #register
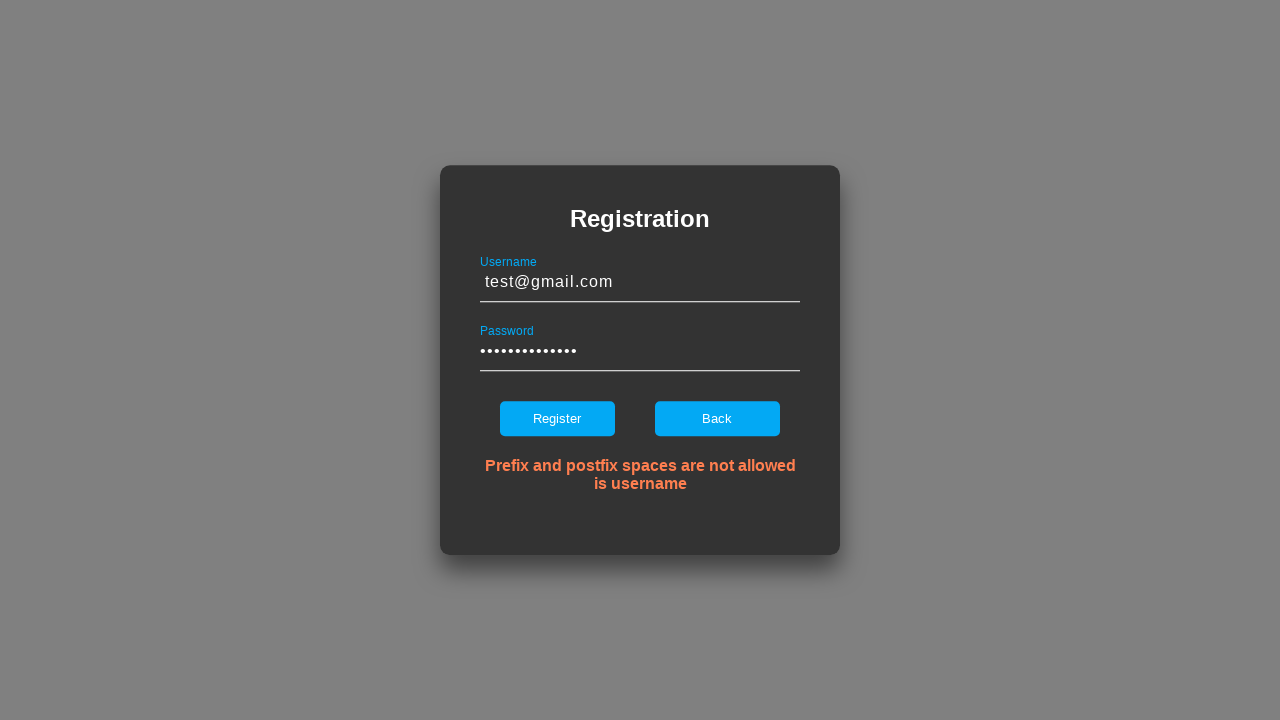

Waited for error message to appear
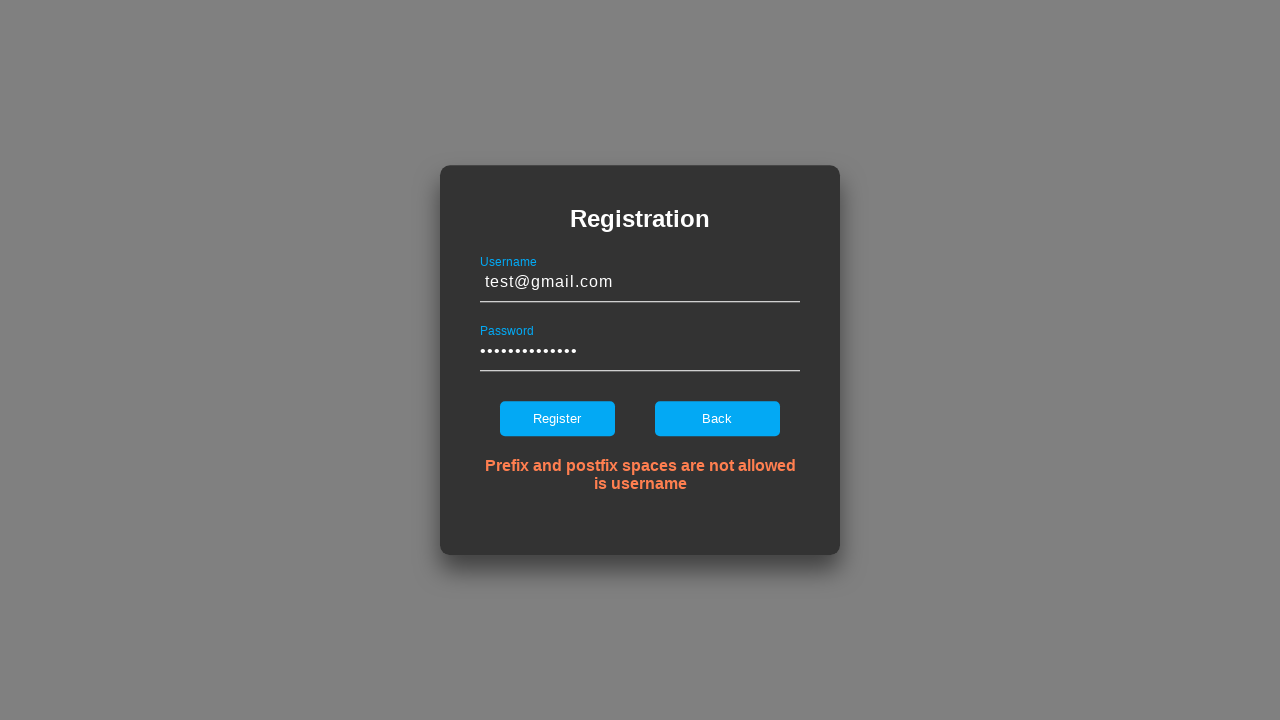

Verified error message 'Prefix and postfix spaces are not allowed is username' is displayed
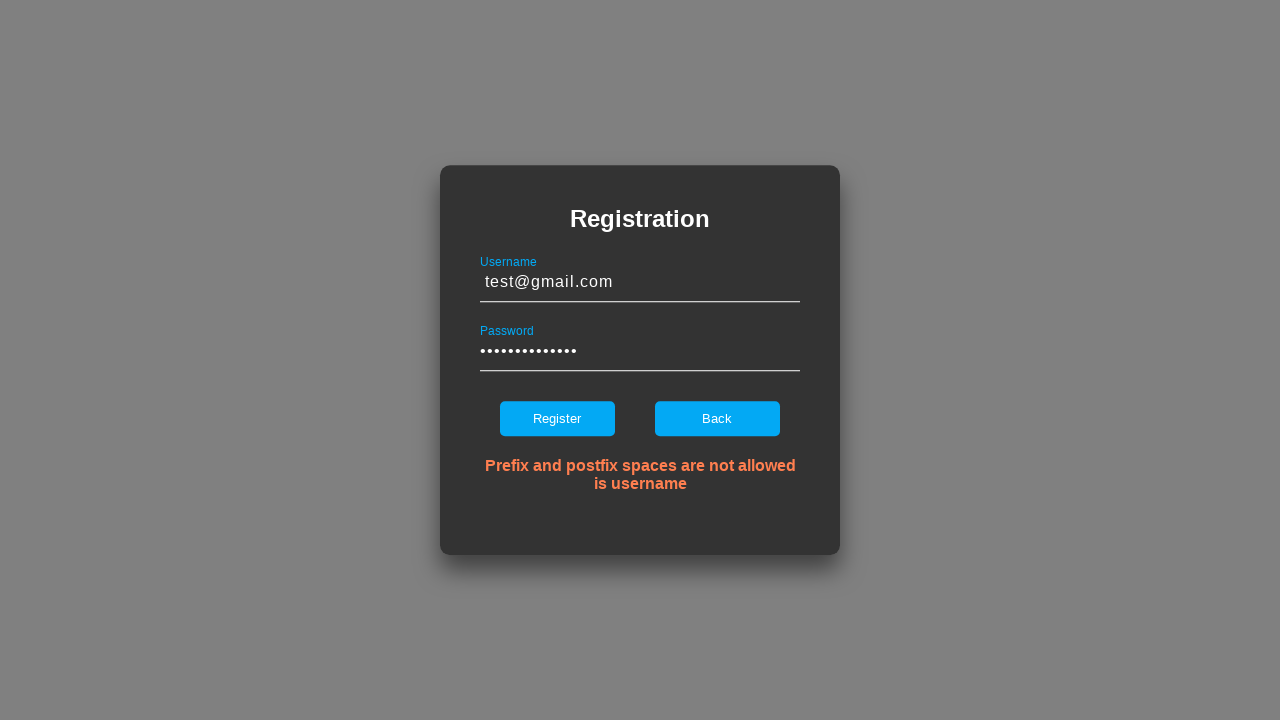

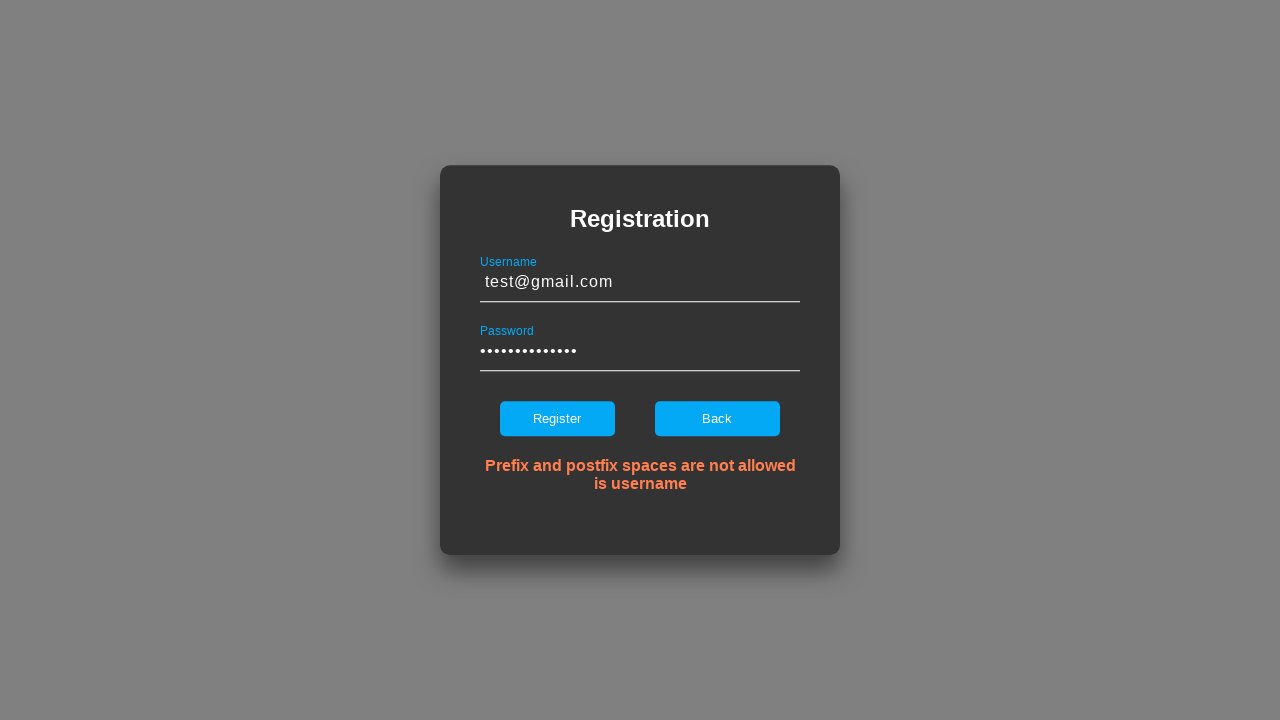